Tests sorting the Email column in ascending order by clicking the column header and verifying text values are sorted correctly

Starting URL: http://the-internet.herokuapp.com/tables

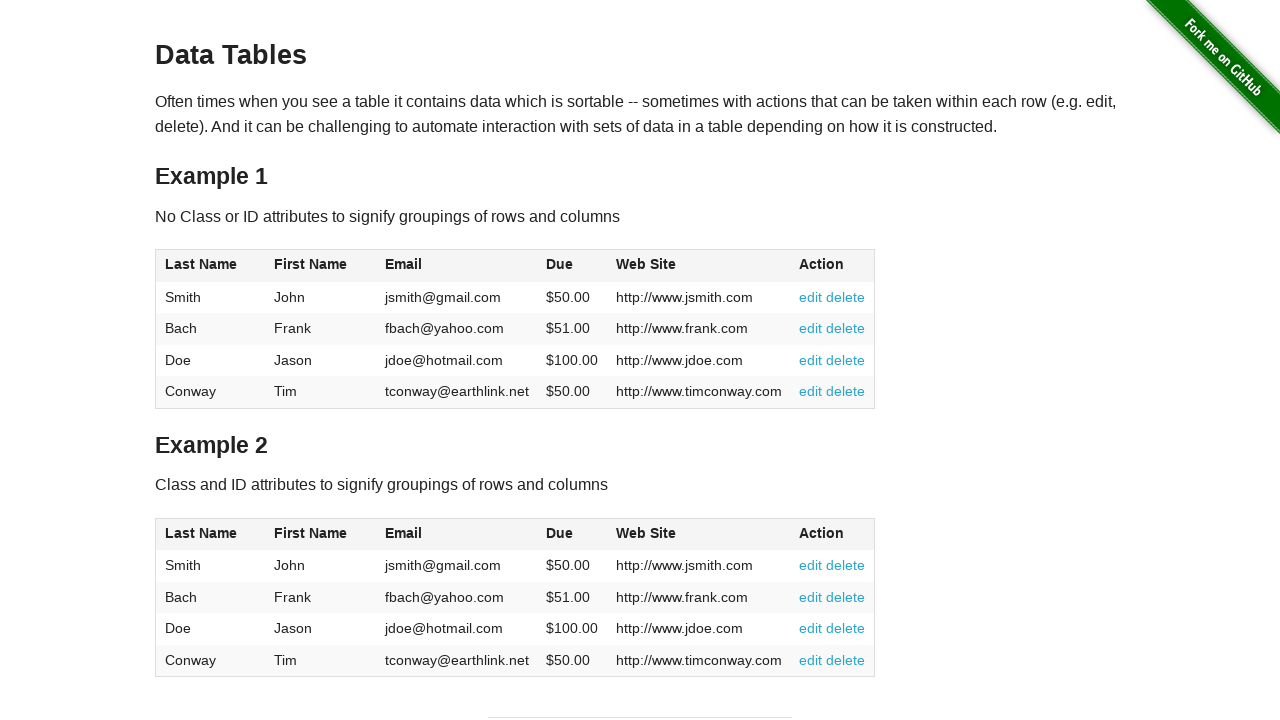

Clicked Email column header to sort in ascending order at (457, 266) on #table1 thead tr th:nth-of-type(3)
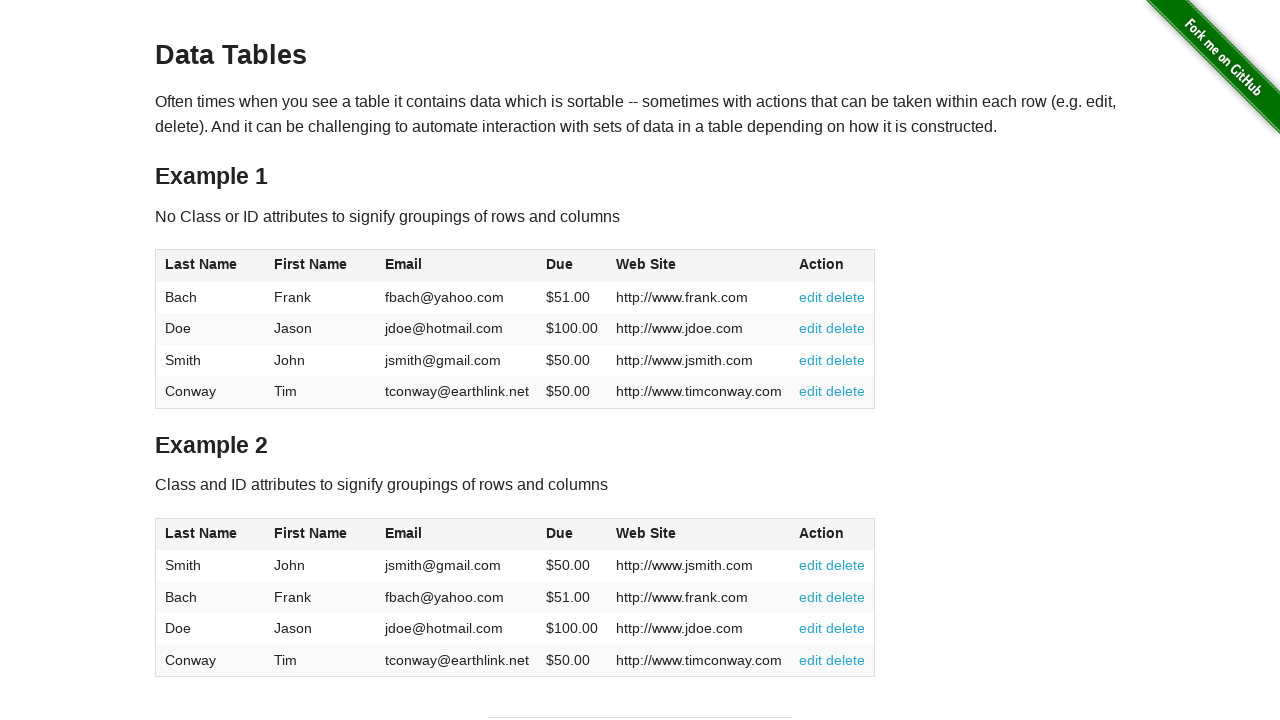

Email column data loaded after sort
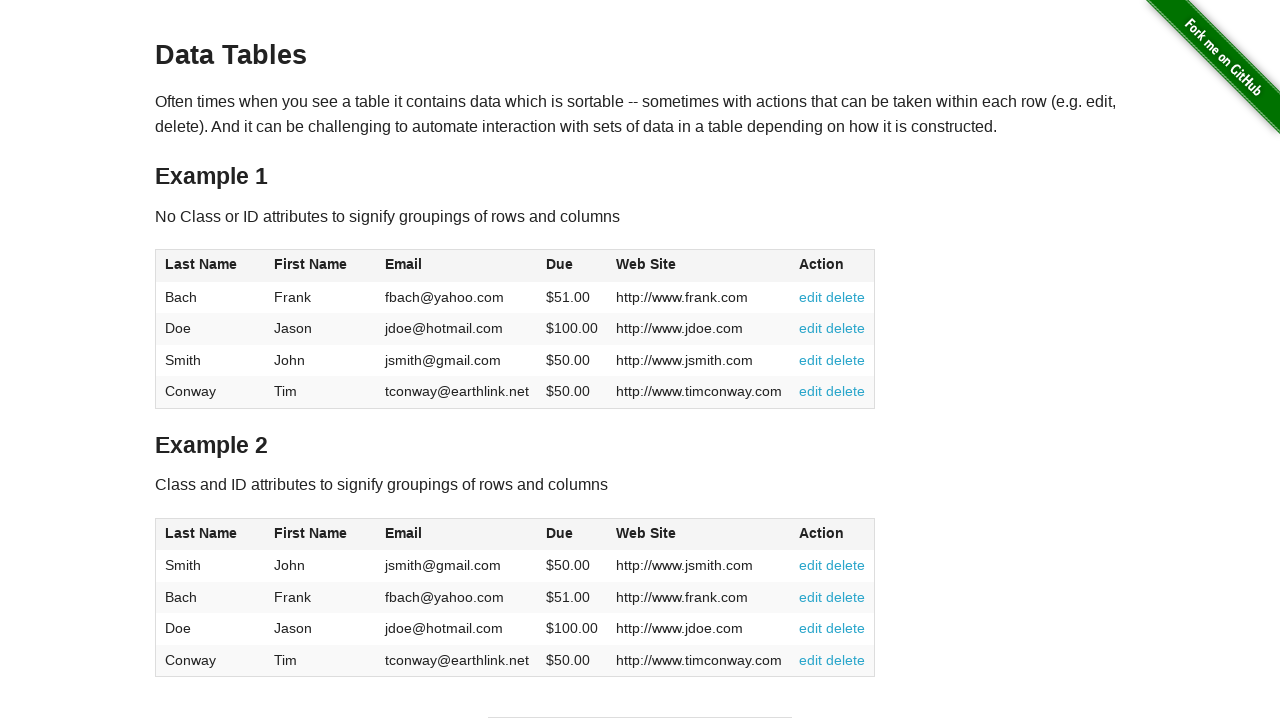

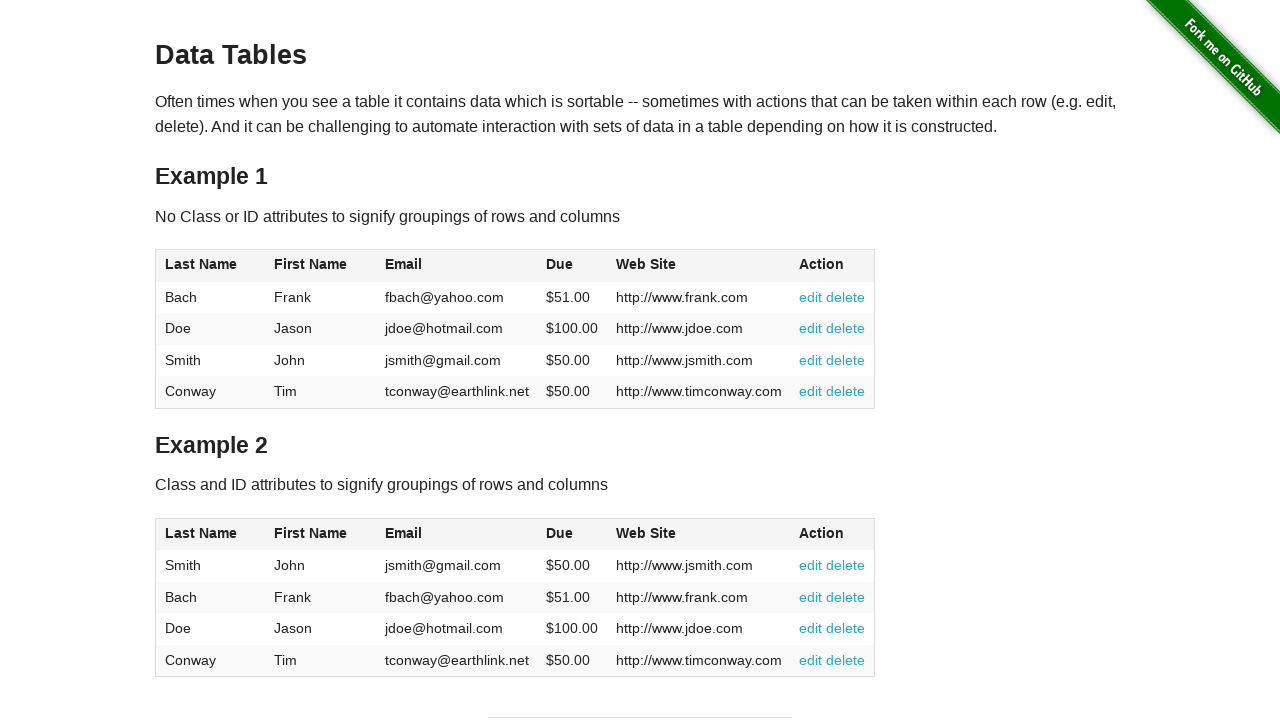